Verifies all text elements on the Droppable page by clicking through each tab (Simple, Accept, Prevent Propagation, Revert Draggable) and checking text content.

Starting URL: https://demoqa.com/droppable

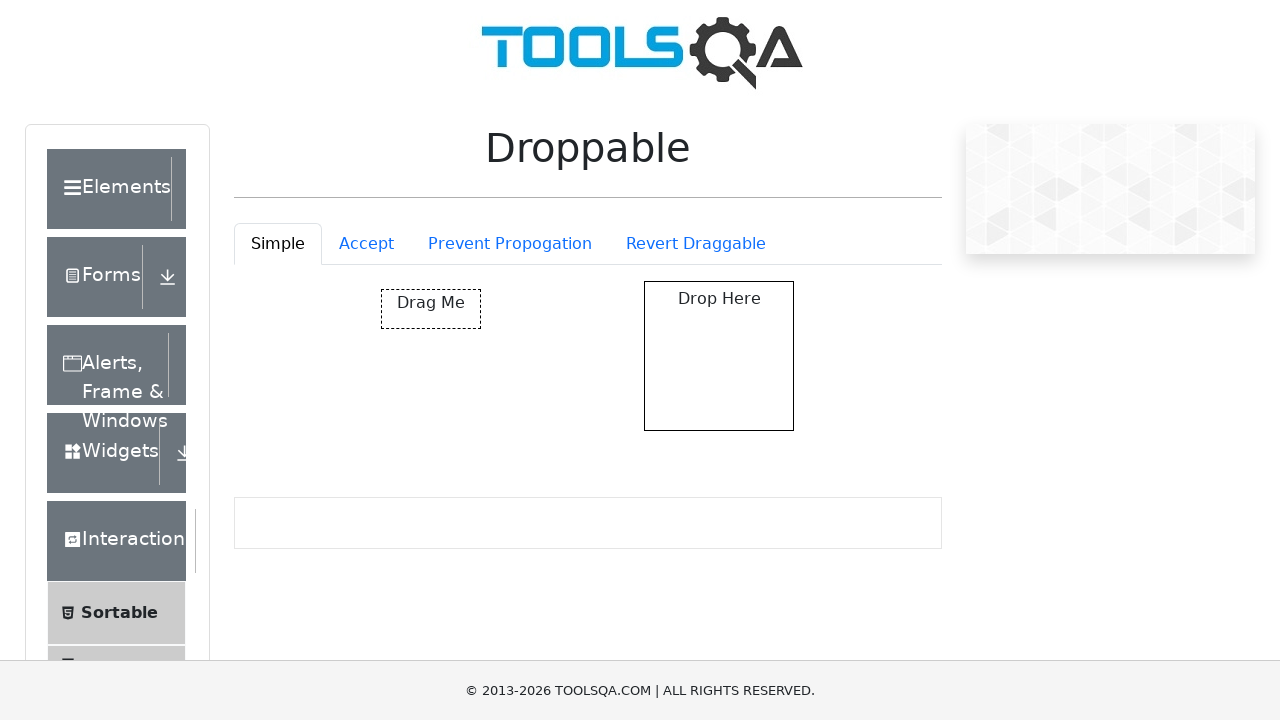

Waited for Simple tab to be visible by default
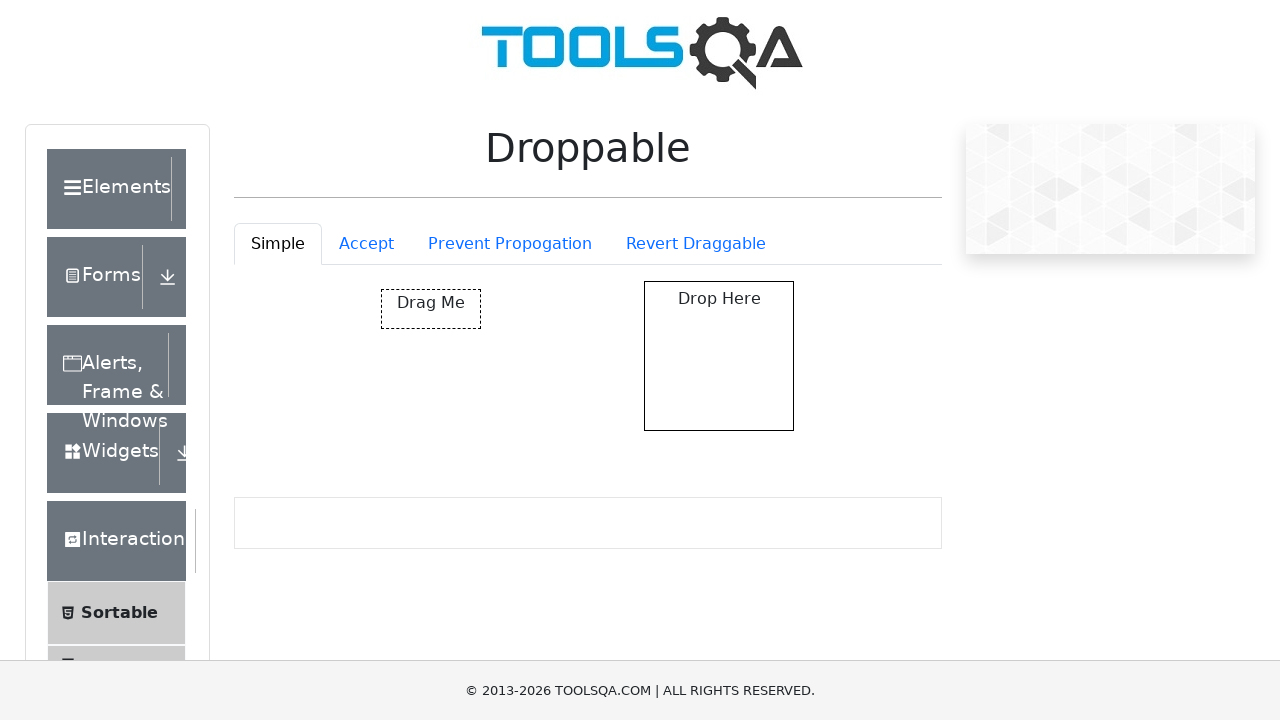

Clicked Accept tab at (366, 244) on #droppableExample-tab-accept
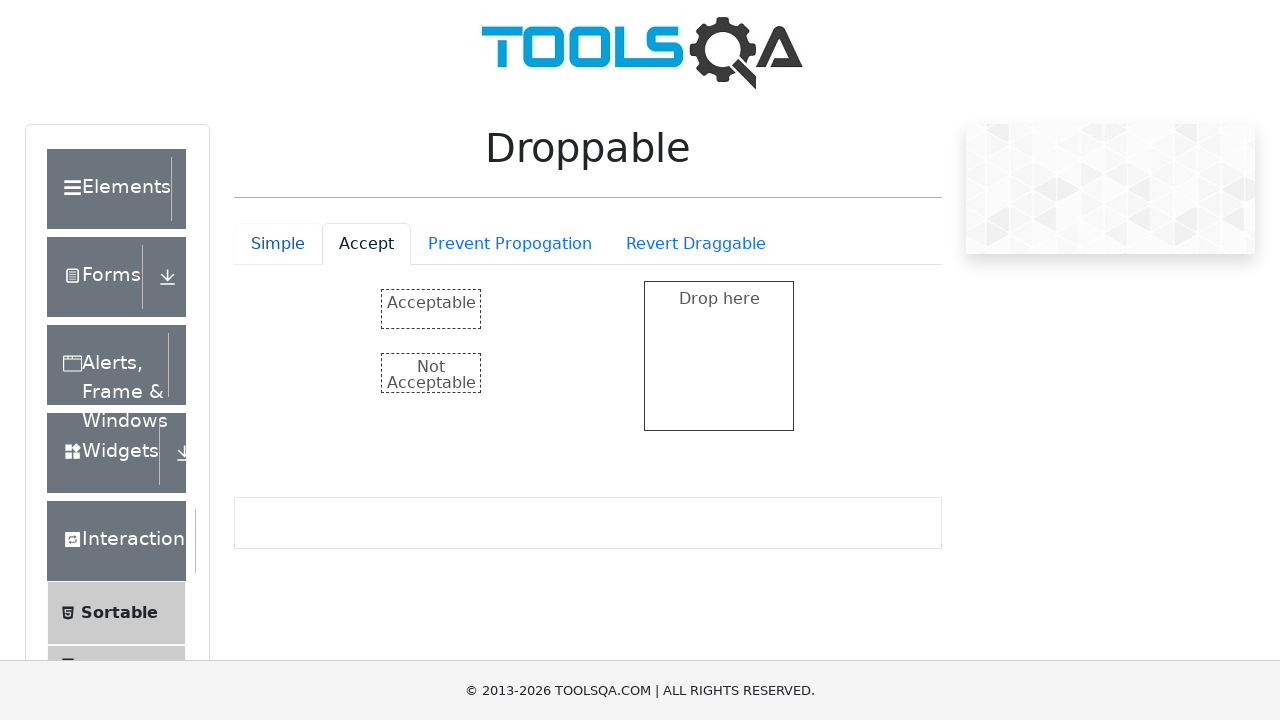

Accept tab content loaded
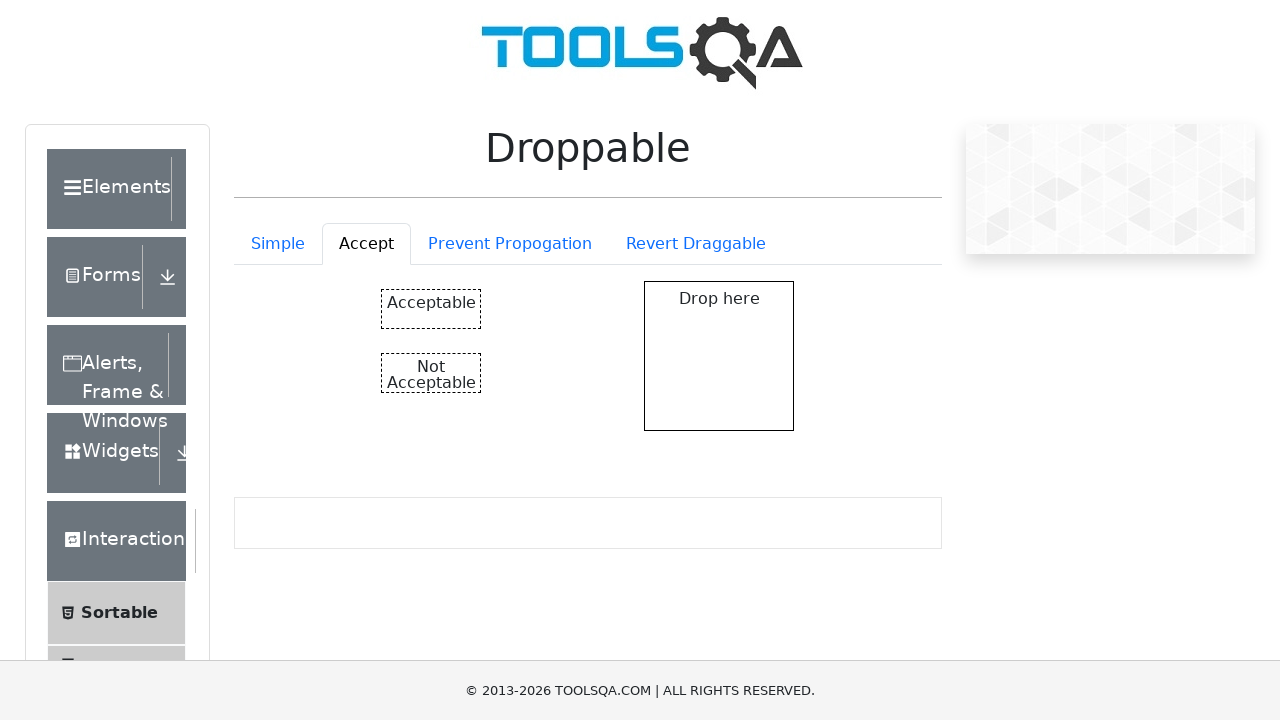

Clicked Prevent Propagation tab at (510, 244) on #droppableExample-tab-preventPropogation
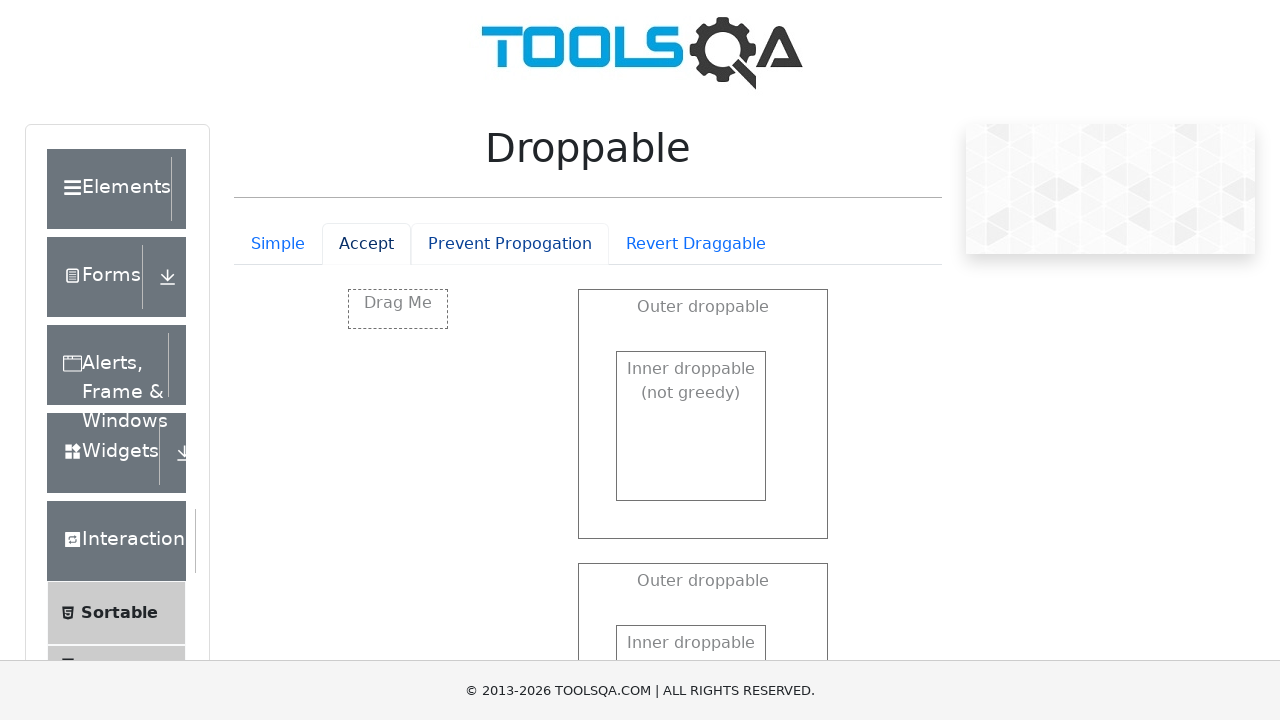

Prevent Propagation tab content loaded
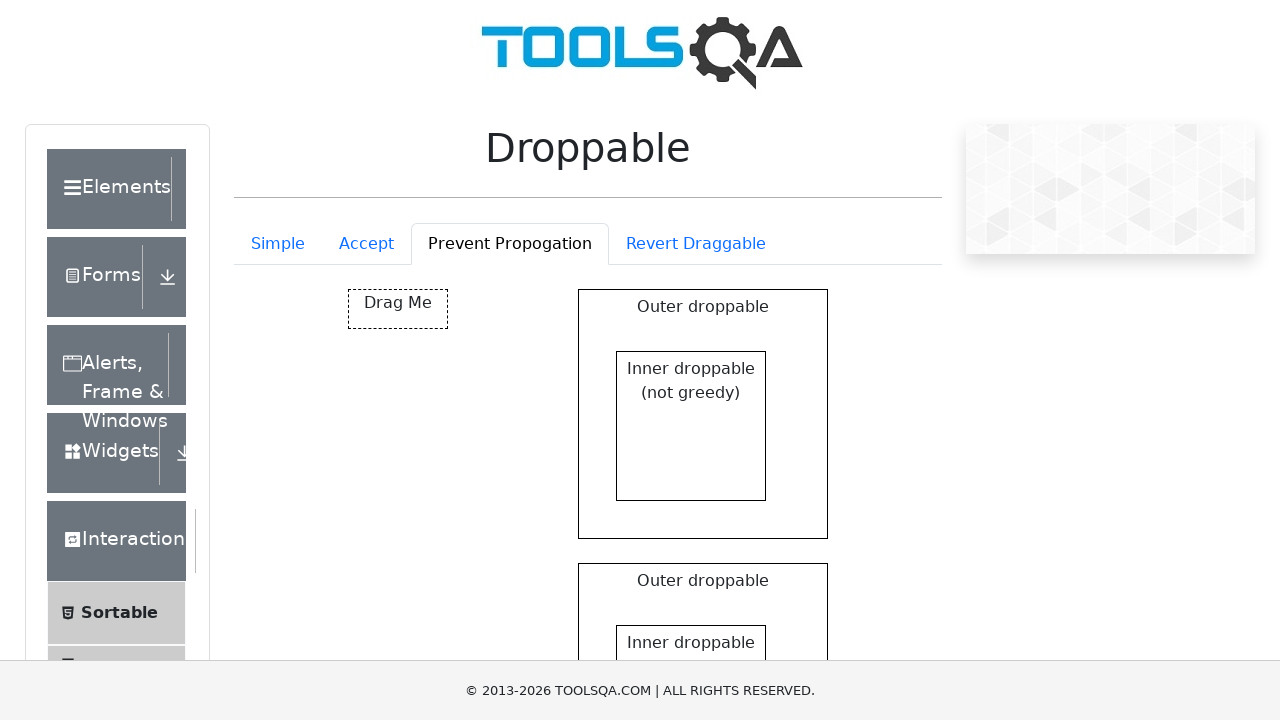

Clicked Revert Draggable tab at (696, 244) on #droppableExample-tab-revertable
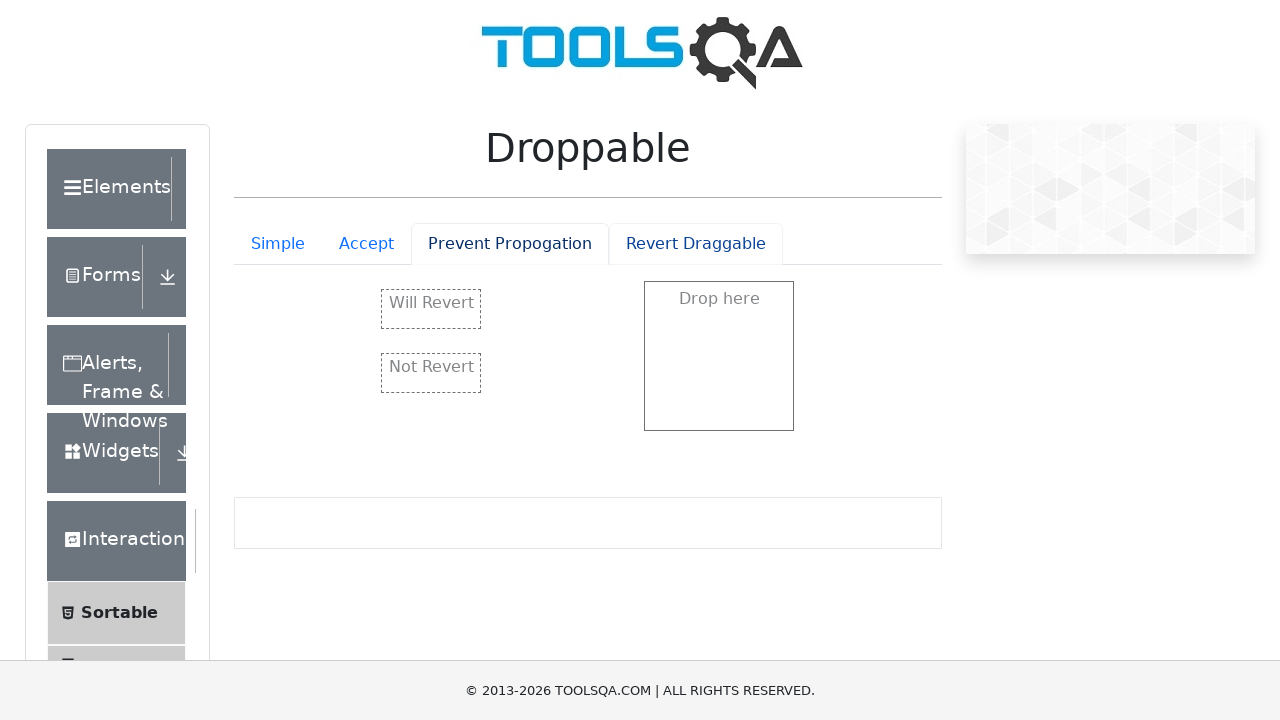

Revert Draggable tab content loaded
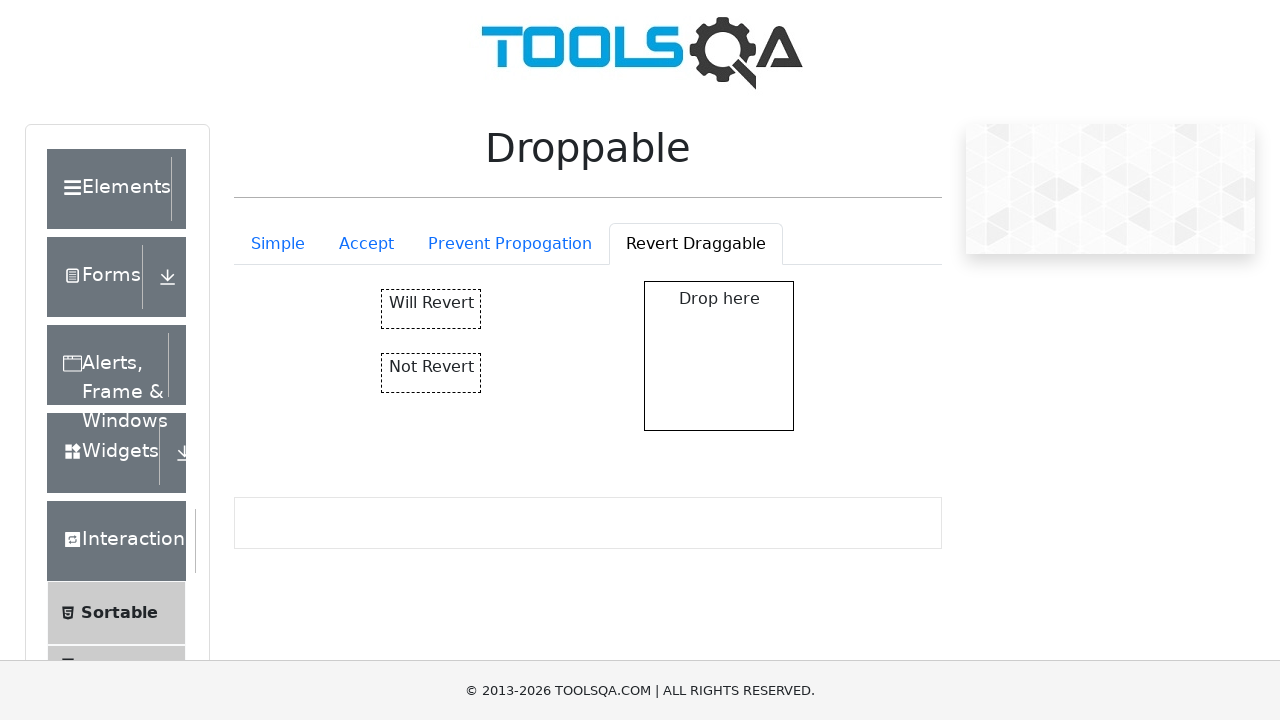

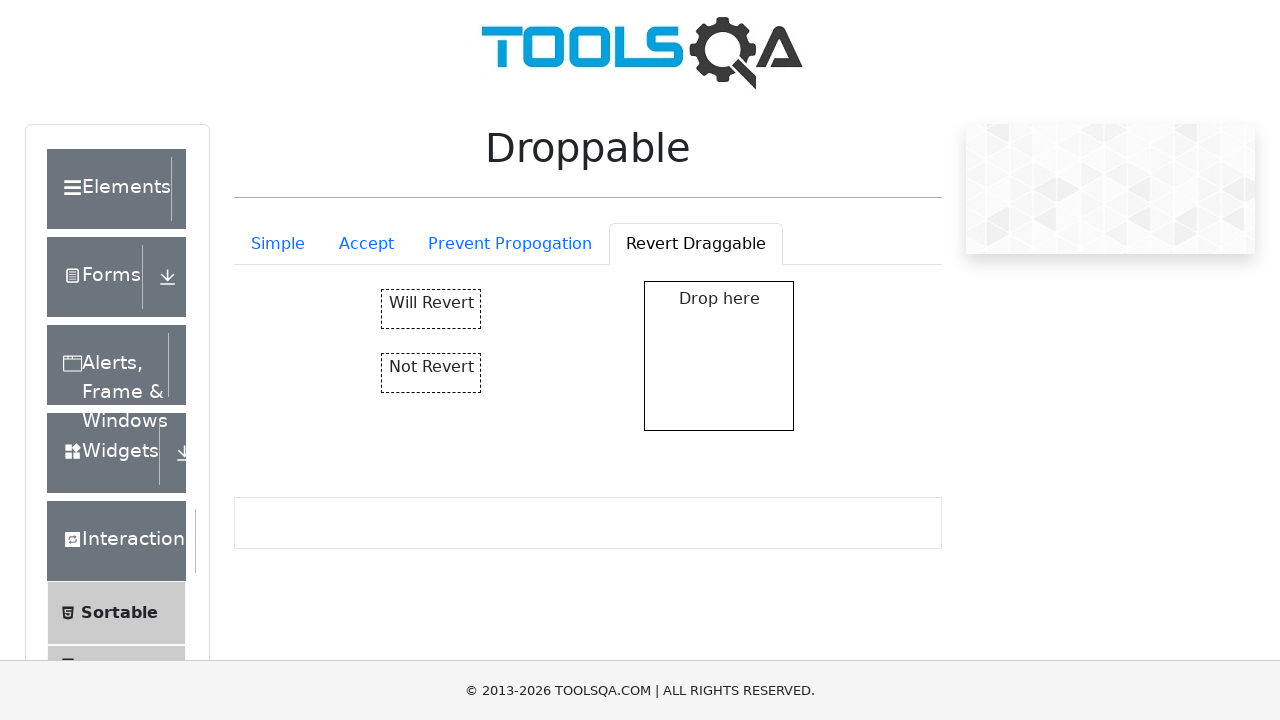